Tests keyboard shortcuts functionality by entering text in the first text area, selecting all with Ctrl+A, copying with Ctrl+C, tabbing to the next field, and pasting with Ctrl+V

Starting URL: https://text-compare.com/

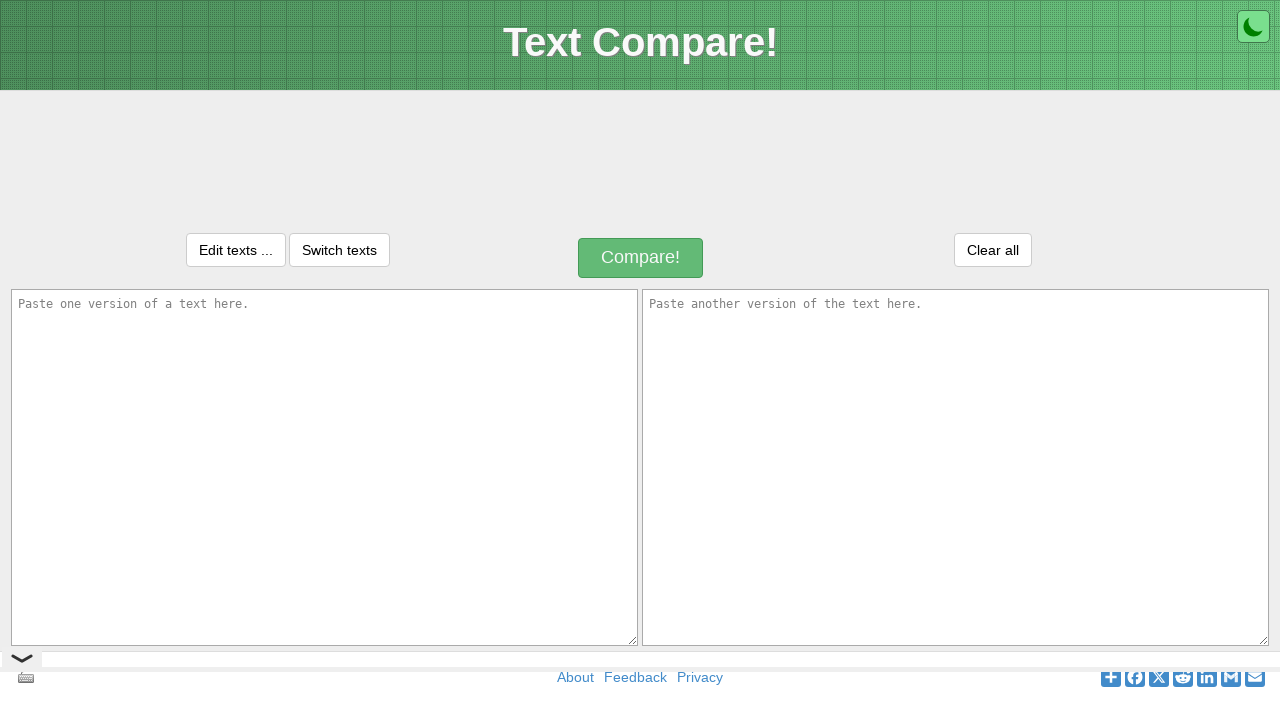

Entered text 'welcome to automation testing' in the first text area on #inputText1
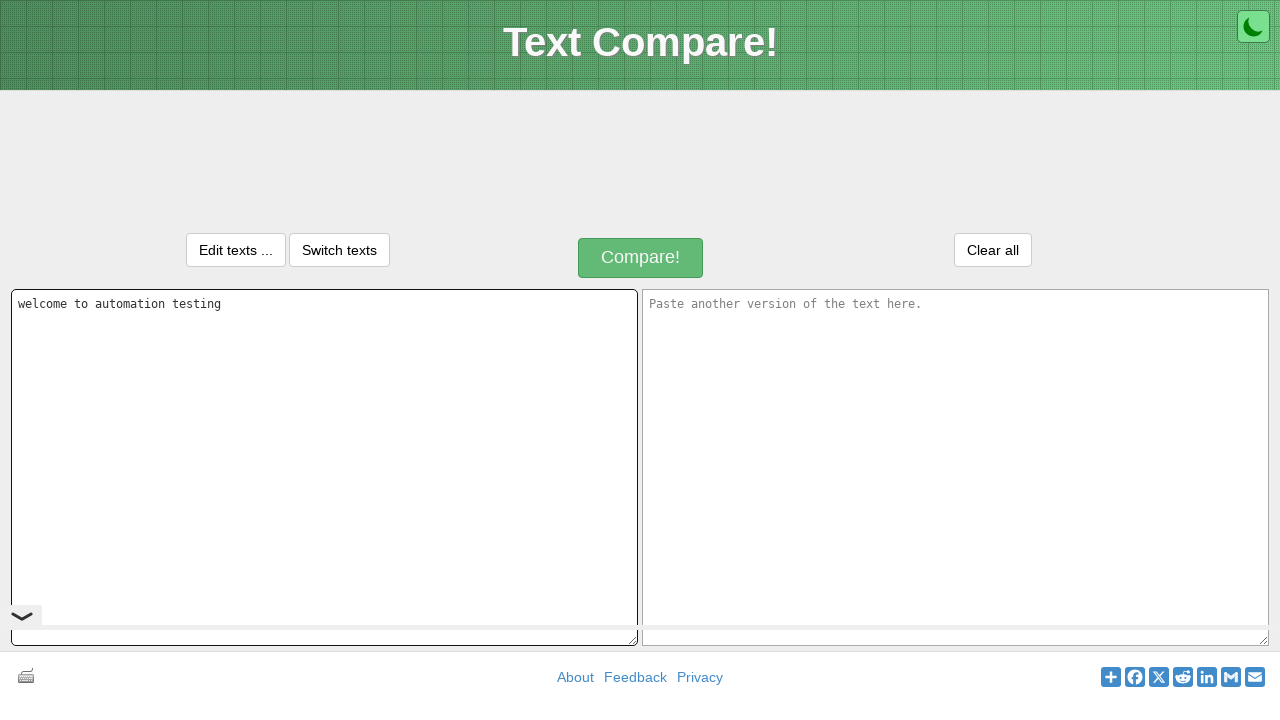

Selected all text in first text area using Ctrl+A
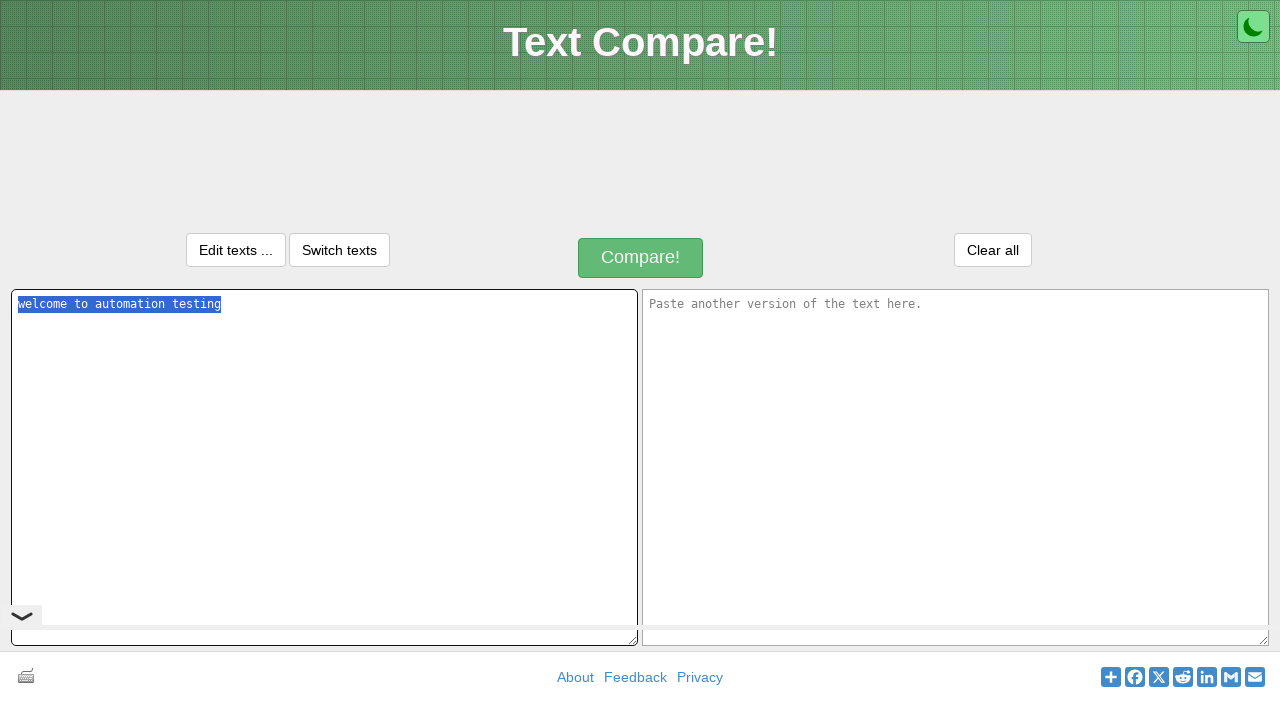

Copied selected text using Ctrl+C
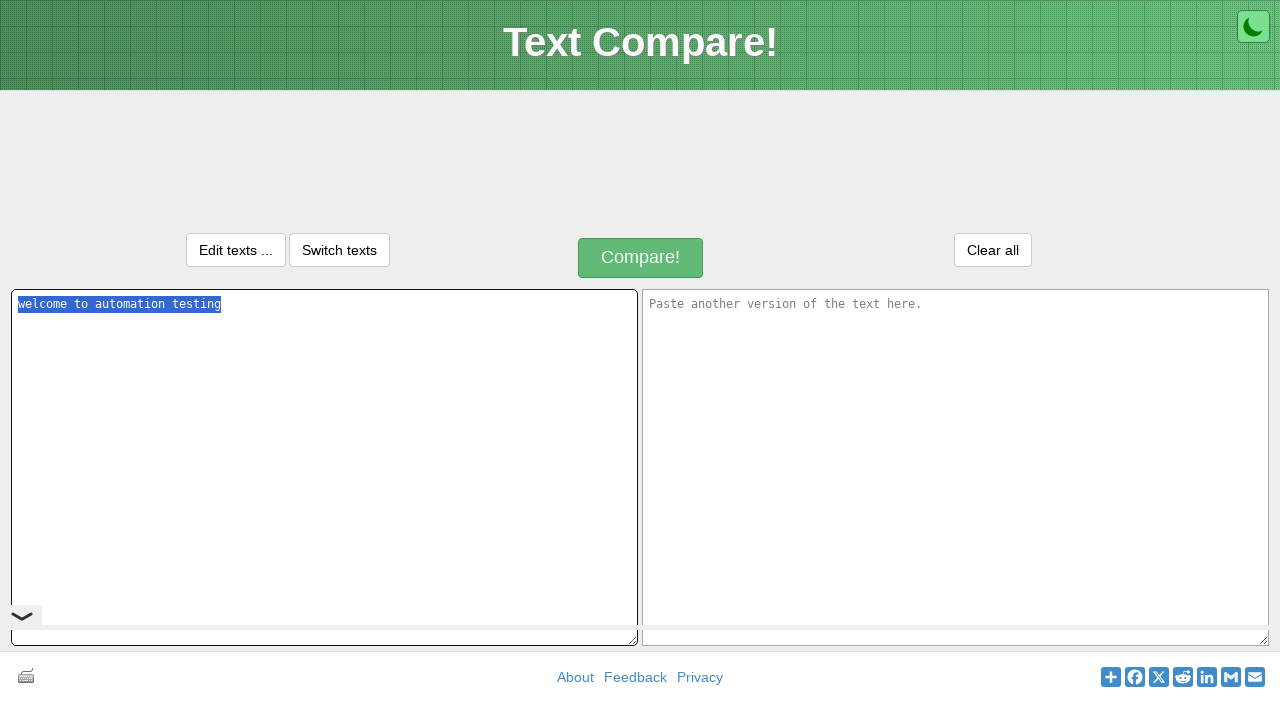

Tabbed to the next text field
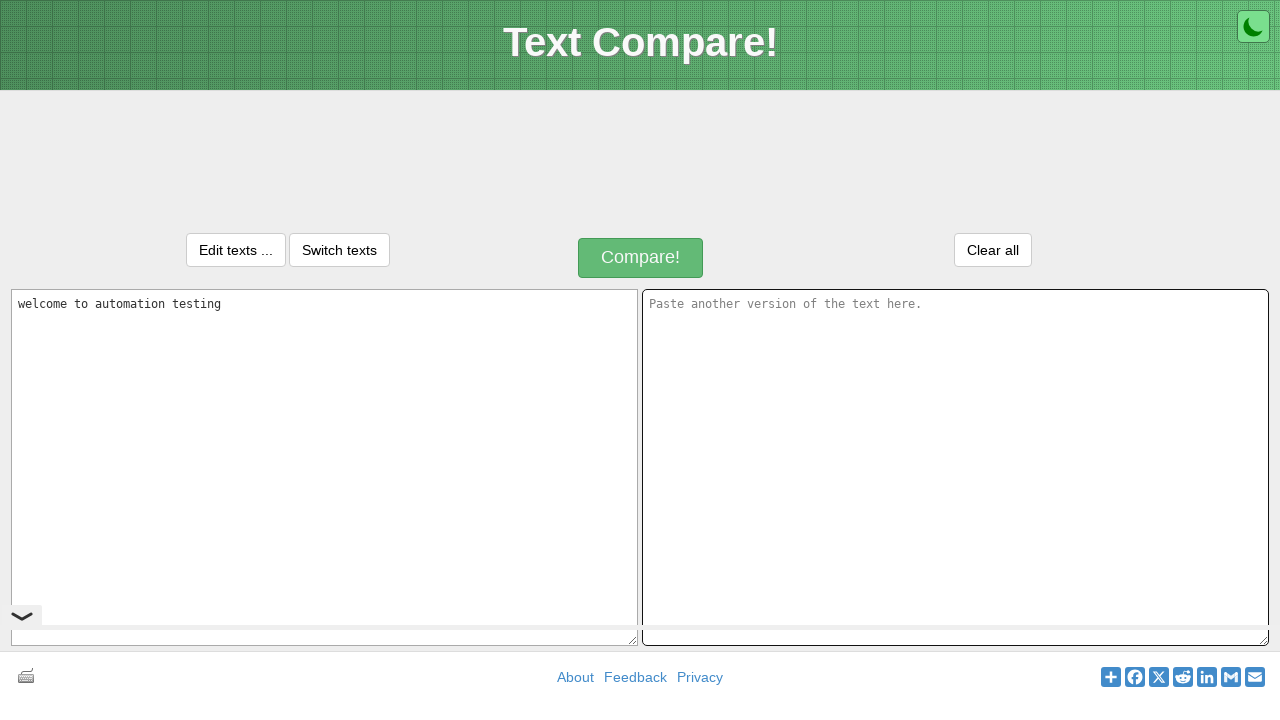

Pasted text into second text area using Ctrl+V
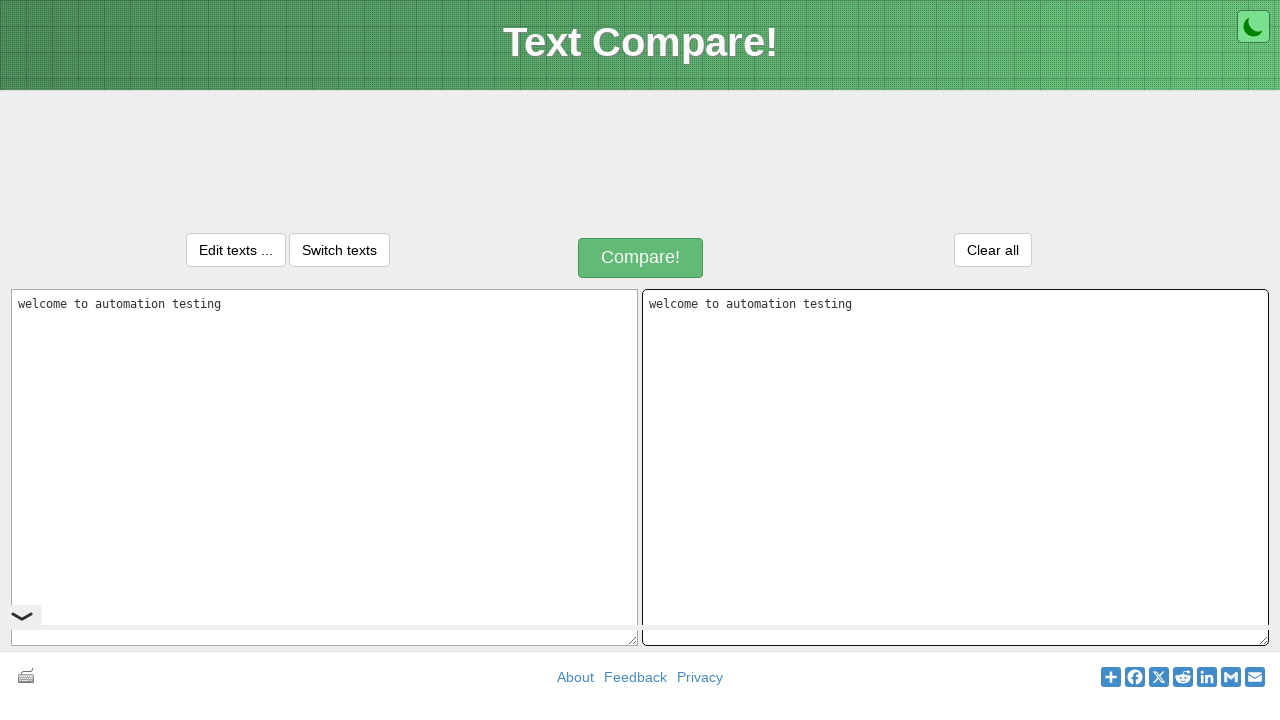

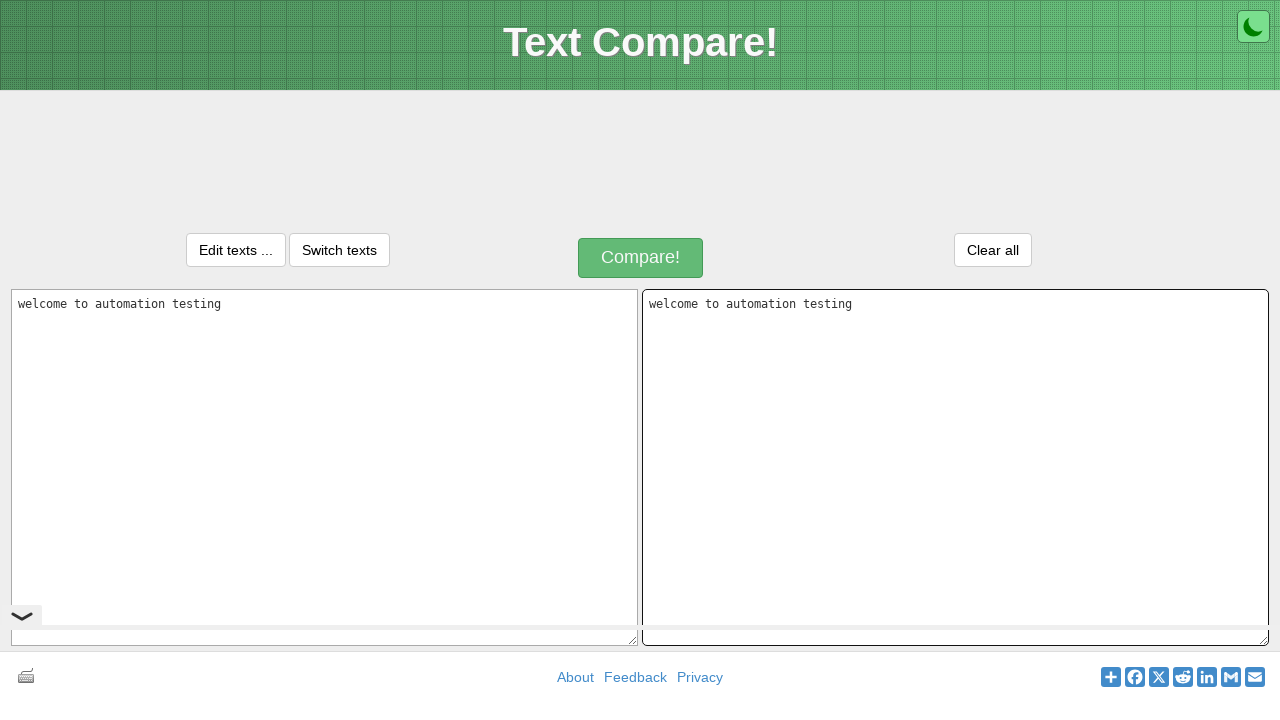